Tests the search functionality on python.org by entering a search query and clicking the search button

Starting URL: https://www.python.org/

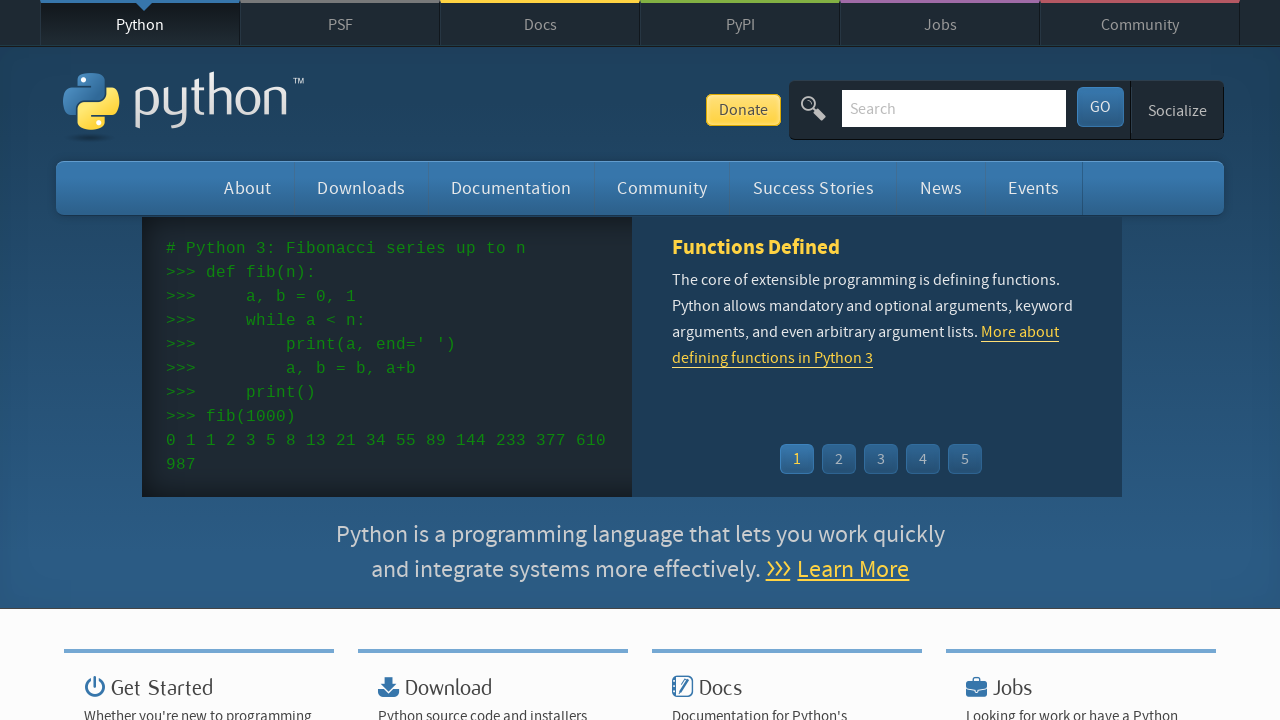

Clicked on the search field at (954, 108) on #id-search-field
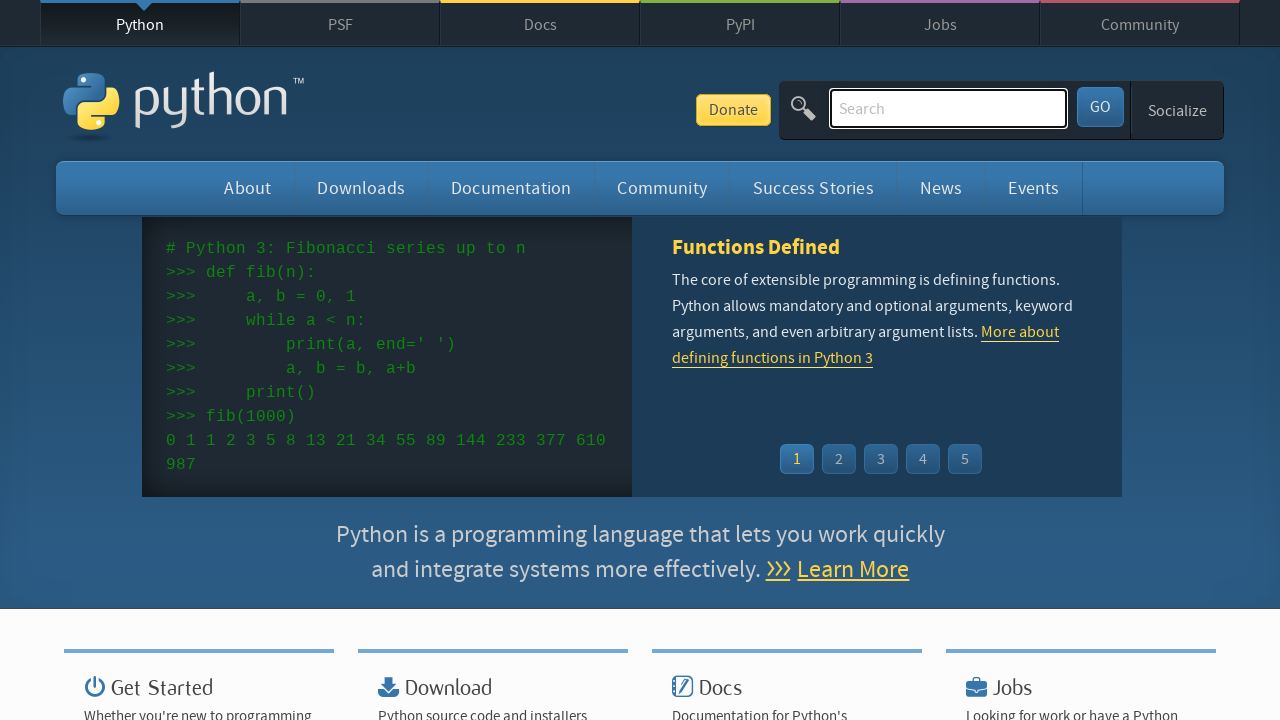

Entered 'testing' in the search field on #id-search-field
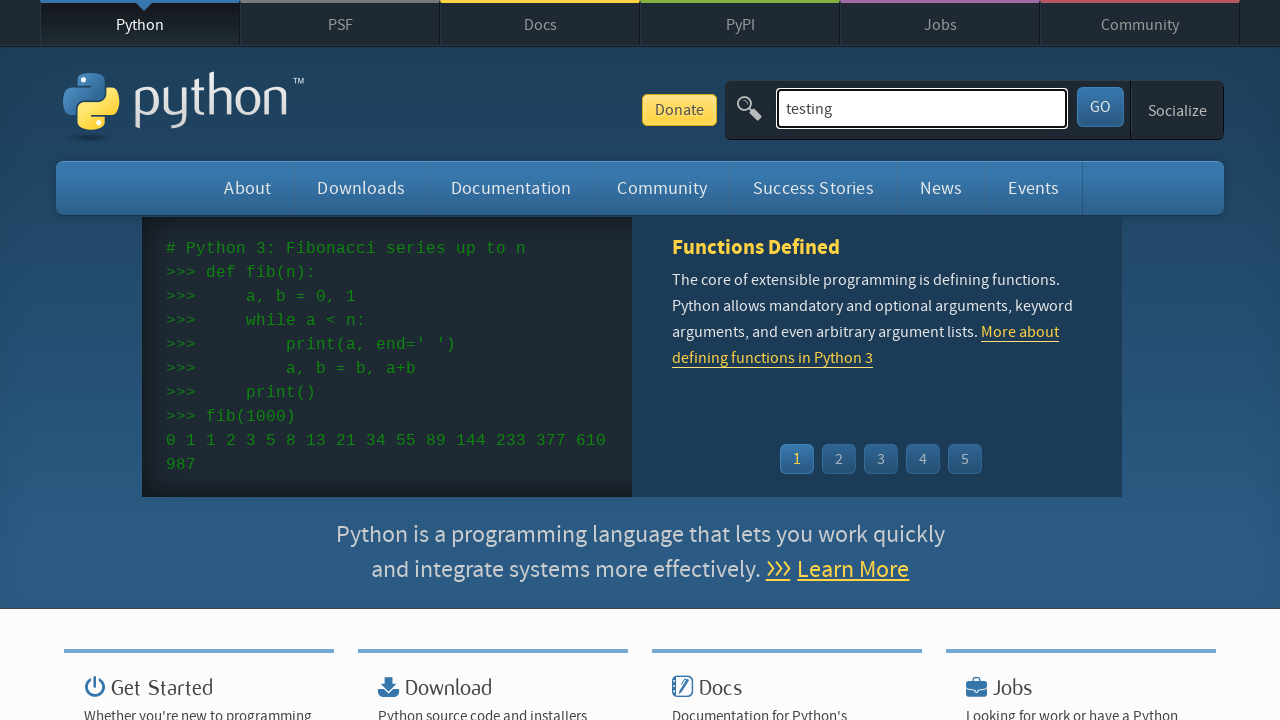

Clicked the search button to execute the search at (1100, 107) on .search-button
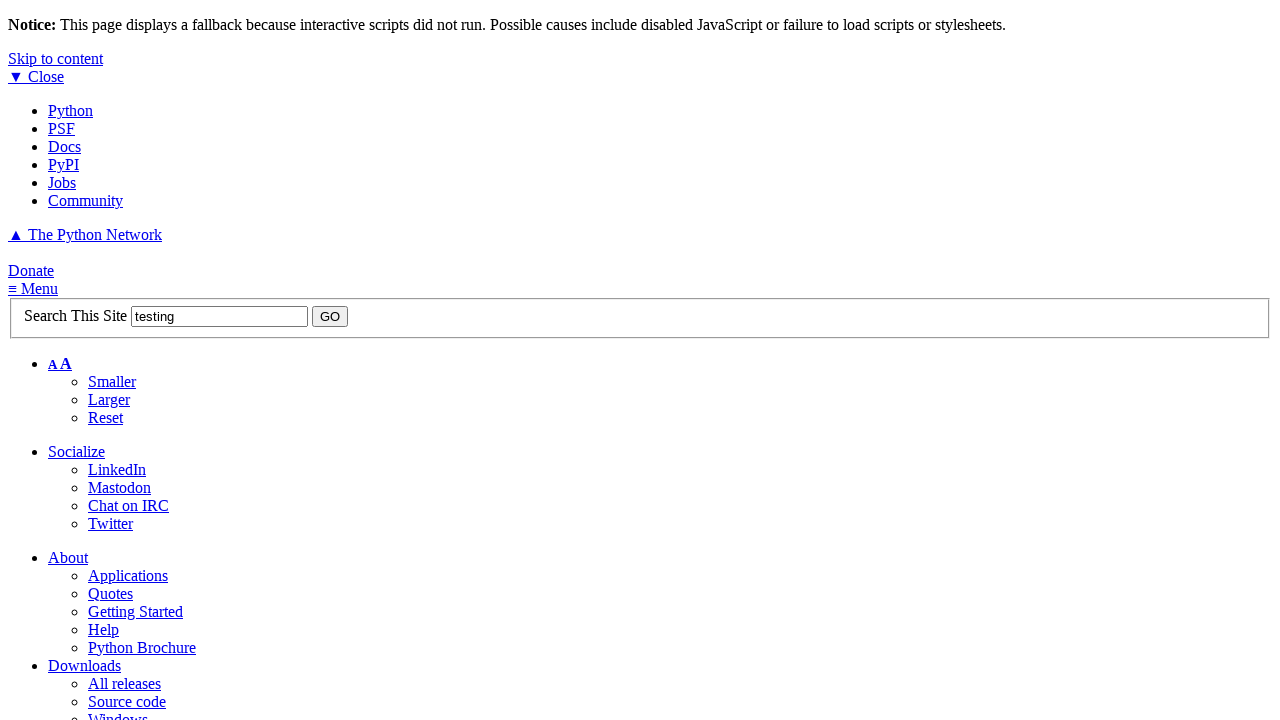

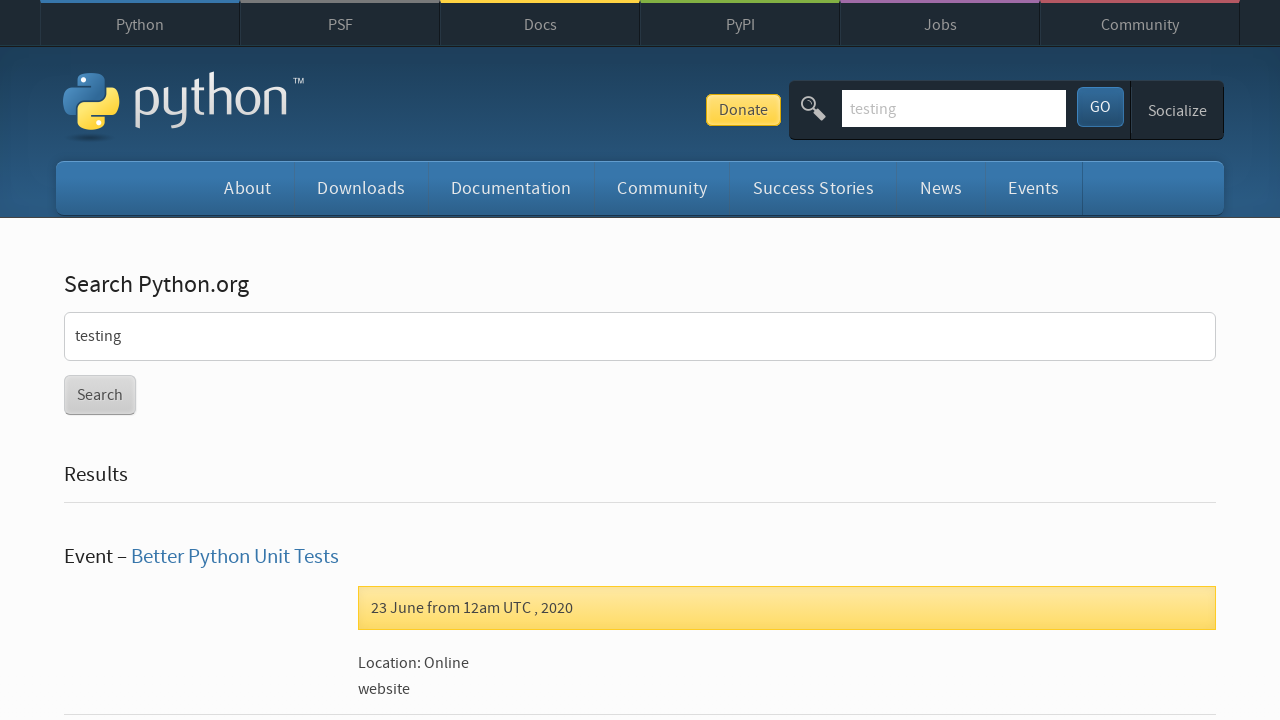